Tests footer link functionality by counting links in different sections and opening each link in the first footer column in new tabs to verify they load properly

Starting URL: http://qaclickacademy.com/practice.php

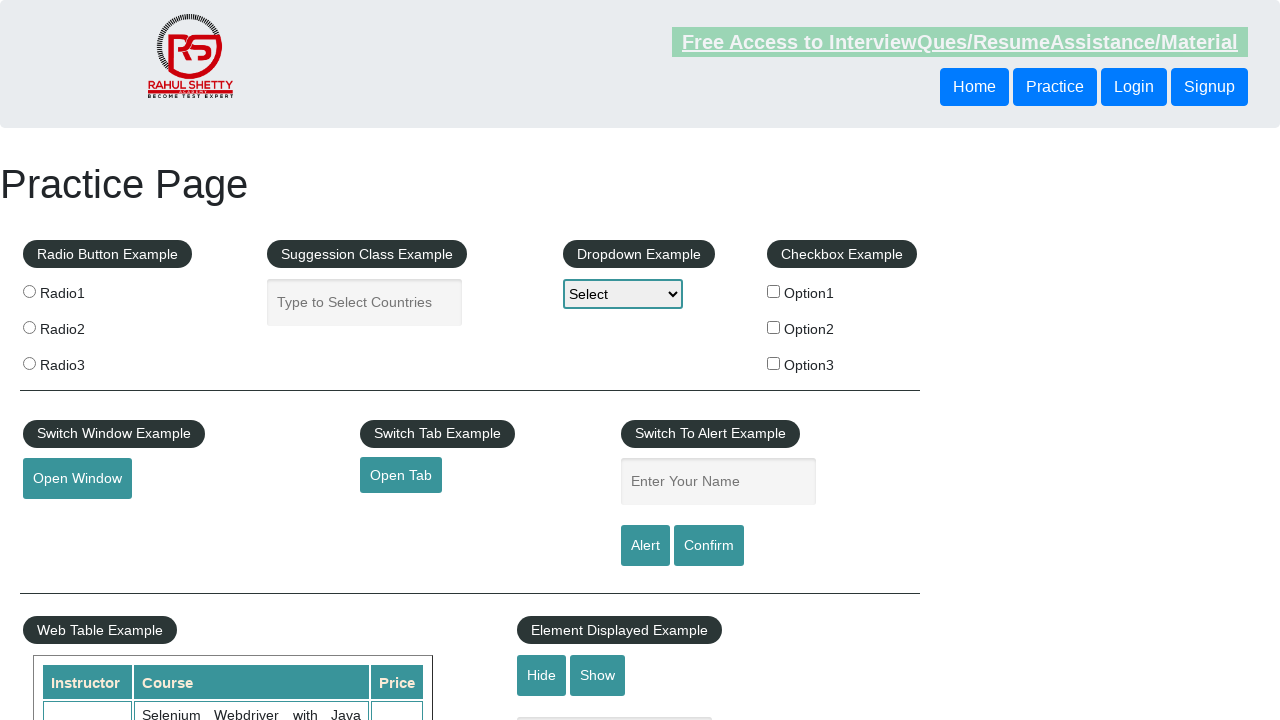

Retrieved all links on page - found 27 total links
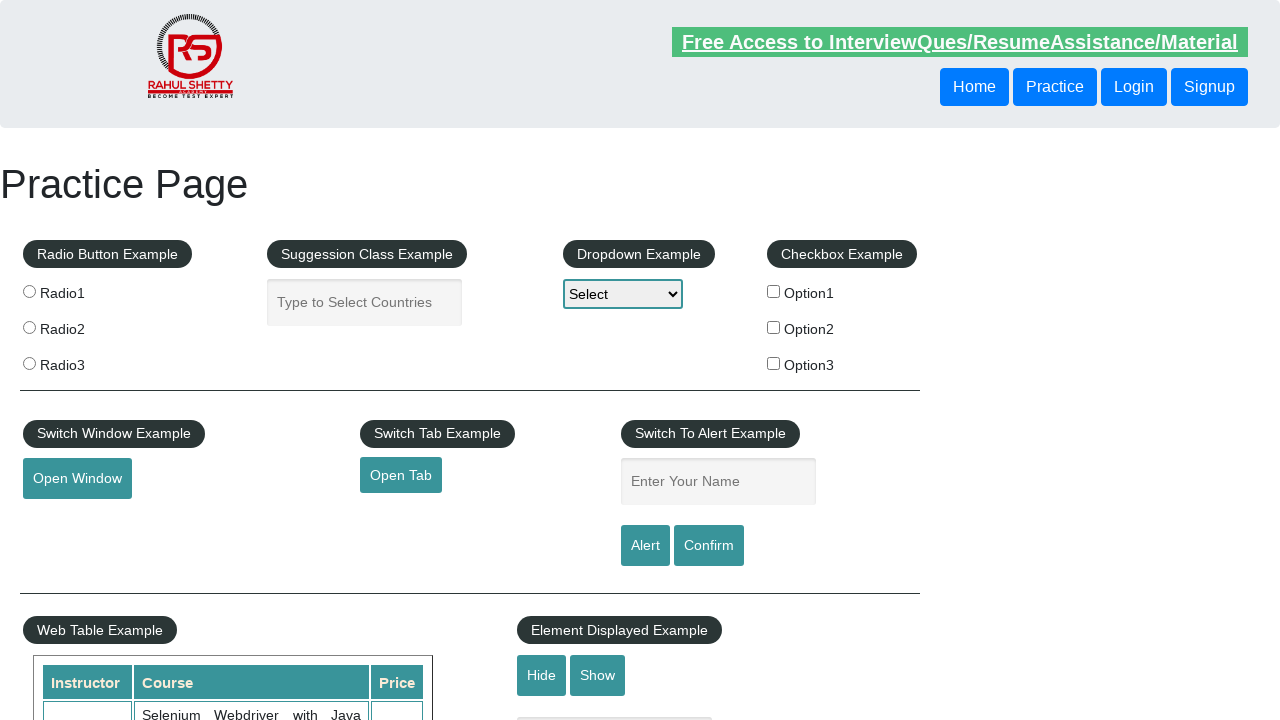

Located footer section (#gf-BIG)
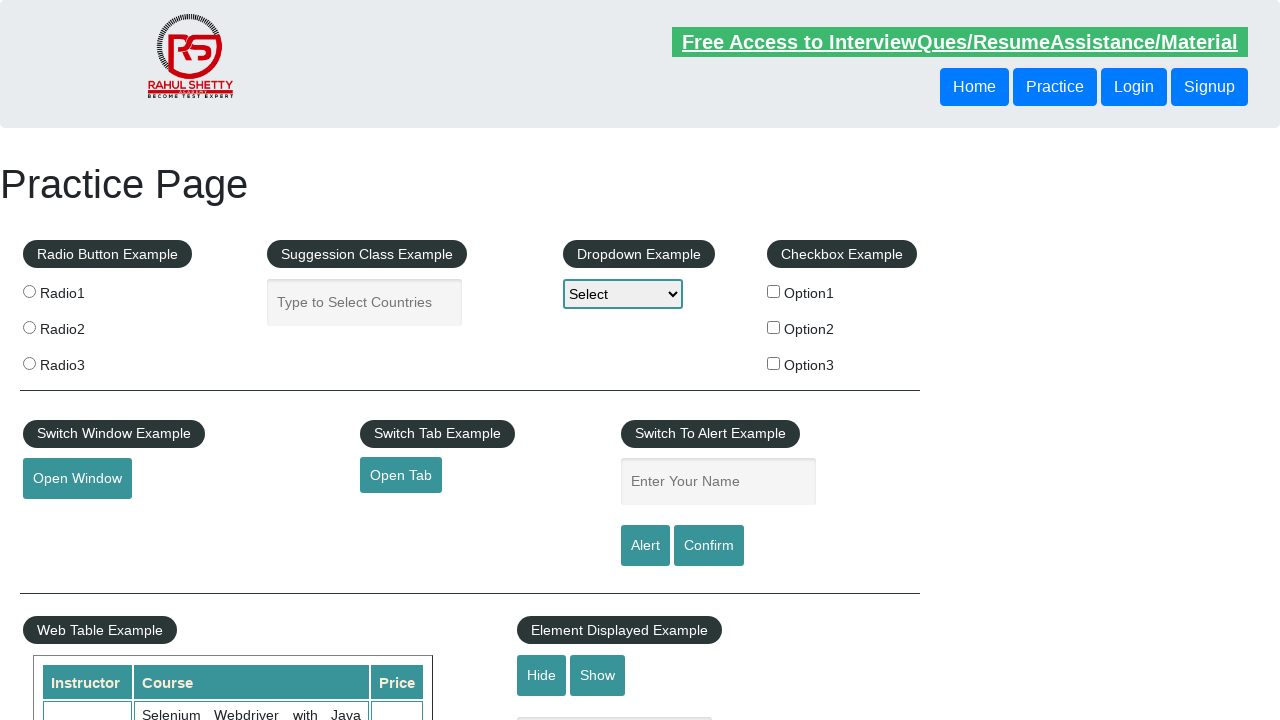

Retrieved footer links - found 20 links in footer
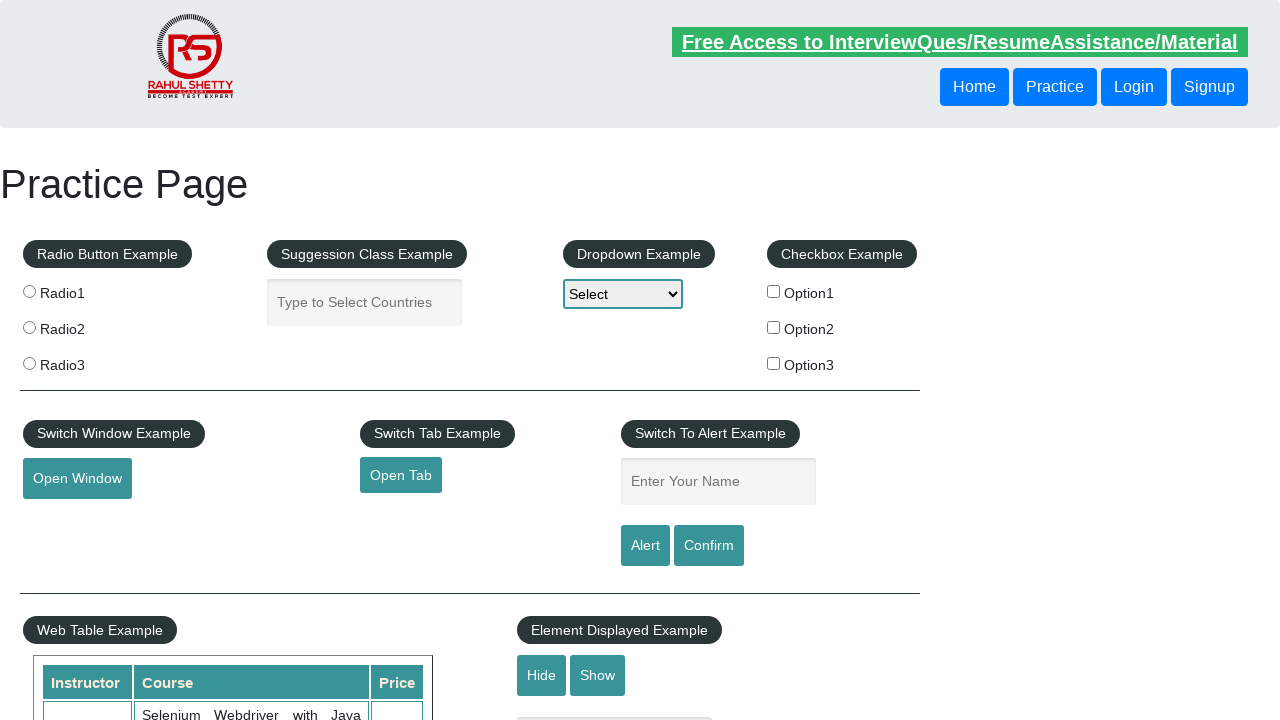

Located first column of footer
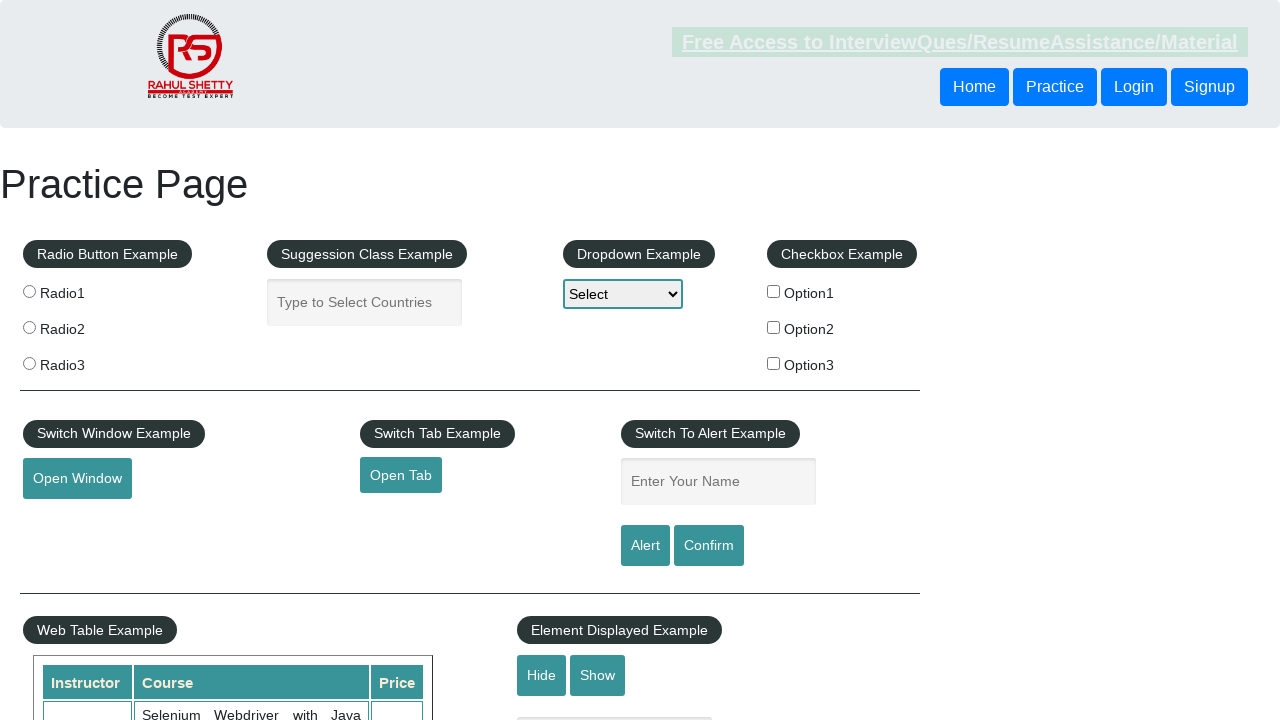

Retrieved first column links - found 5 links in first column
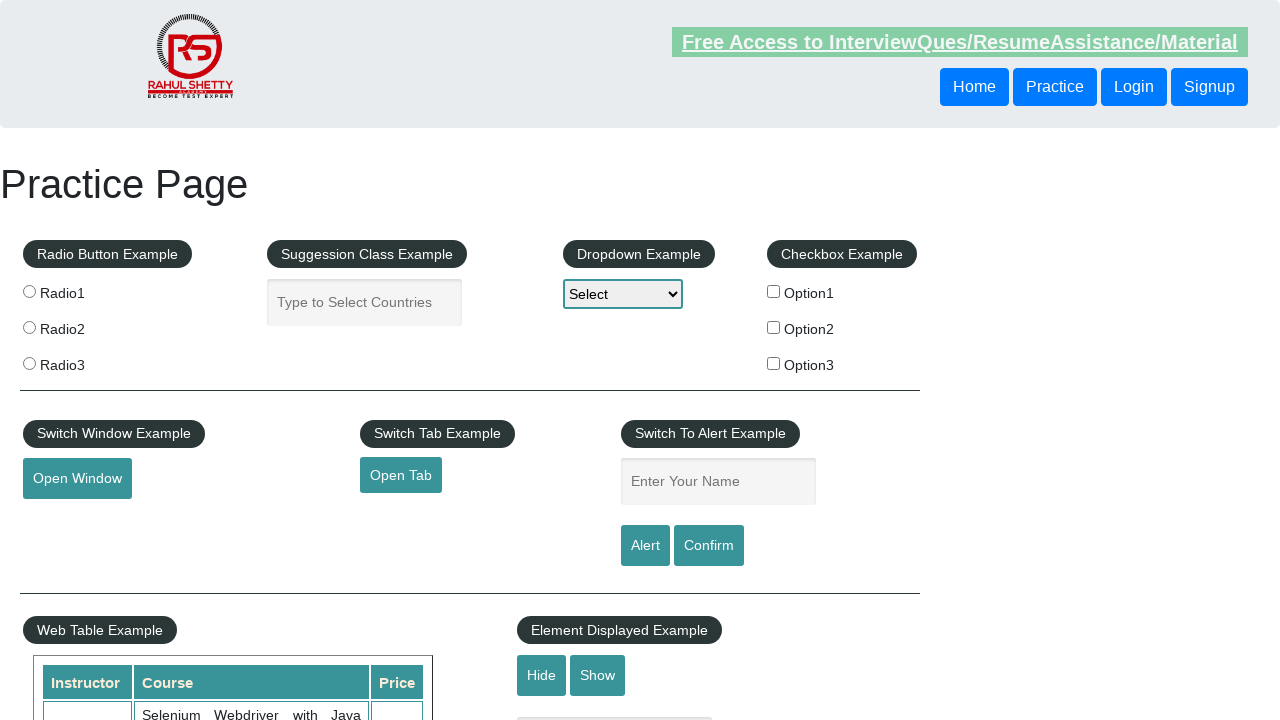

Opened footer link 1 in new tab using Ctrl+Click at (68, 520) on #gf-BIG >> xpath=//tbody/tr/td[1]/ul >> a >> nth=1
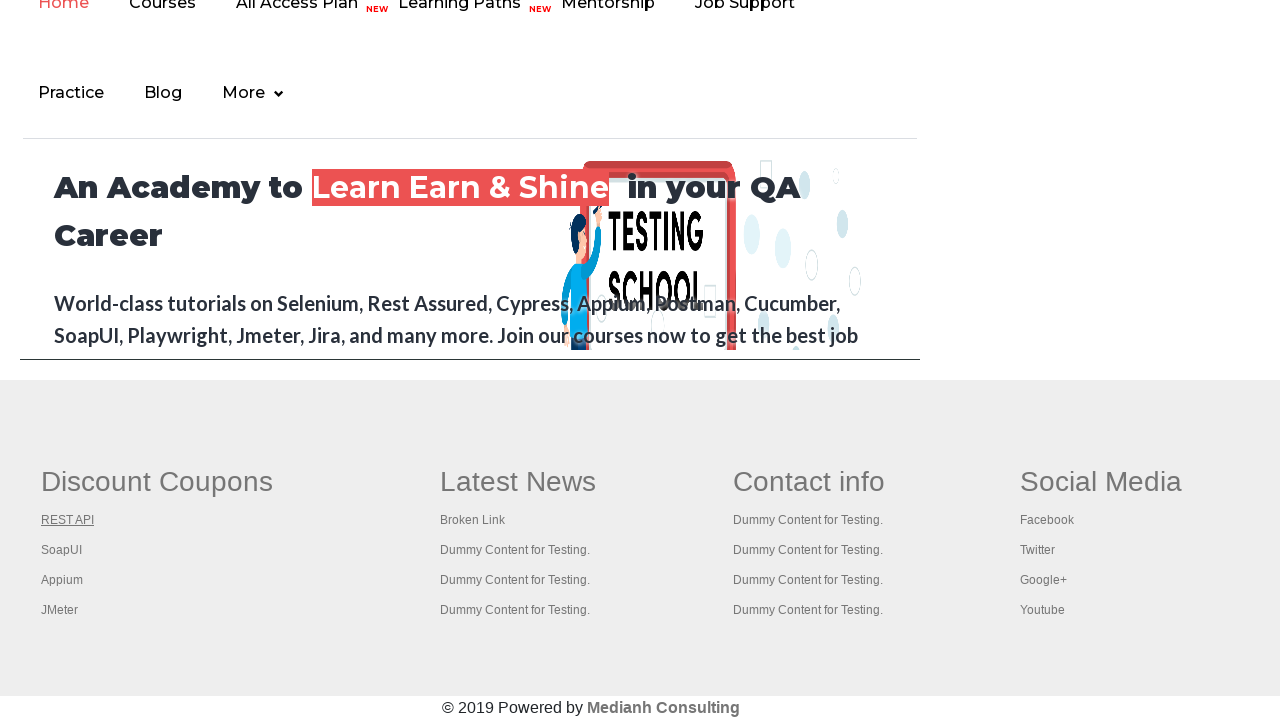

Opened footer link 2 in new tab using Ctrl+Click at (62, 550) on #gf-BIG >> xpath=//tbody/tr/td[1]/ul >> a >> nth=2
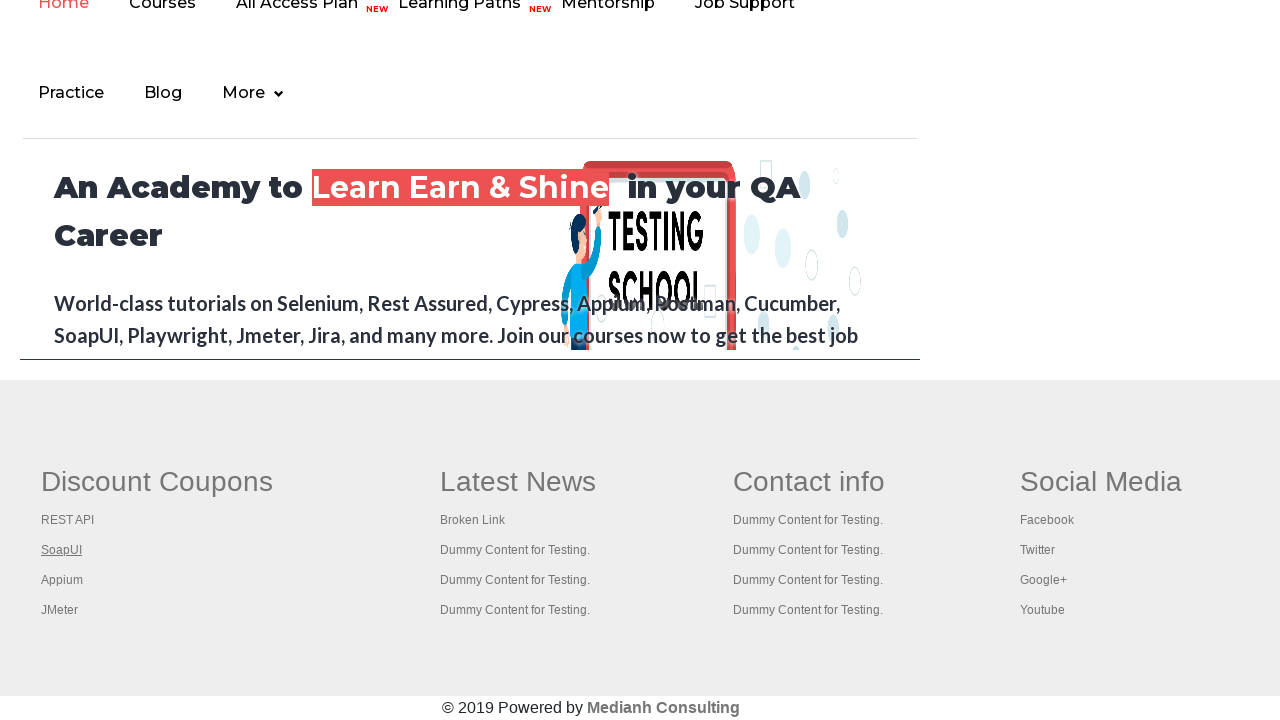

Opened footer link 3 in new tab using Ctrl+Click at (62, 580) on #gf-BIG >> xpath=//tbody/tr/td[1]/ul >> a >> nth=3
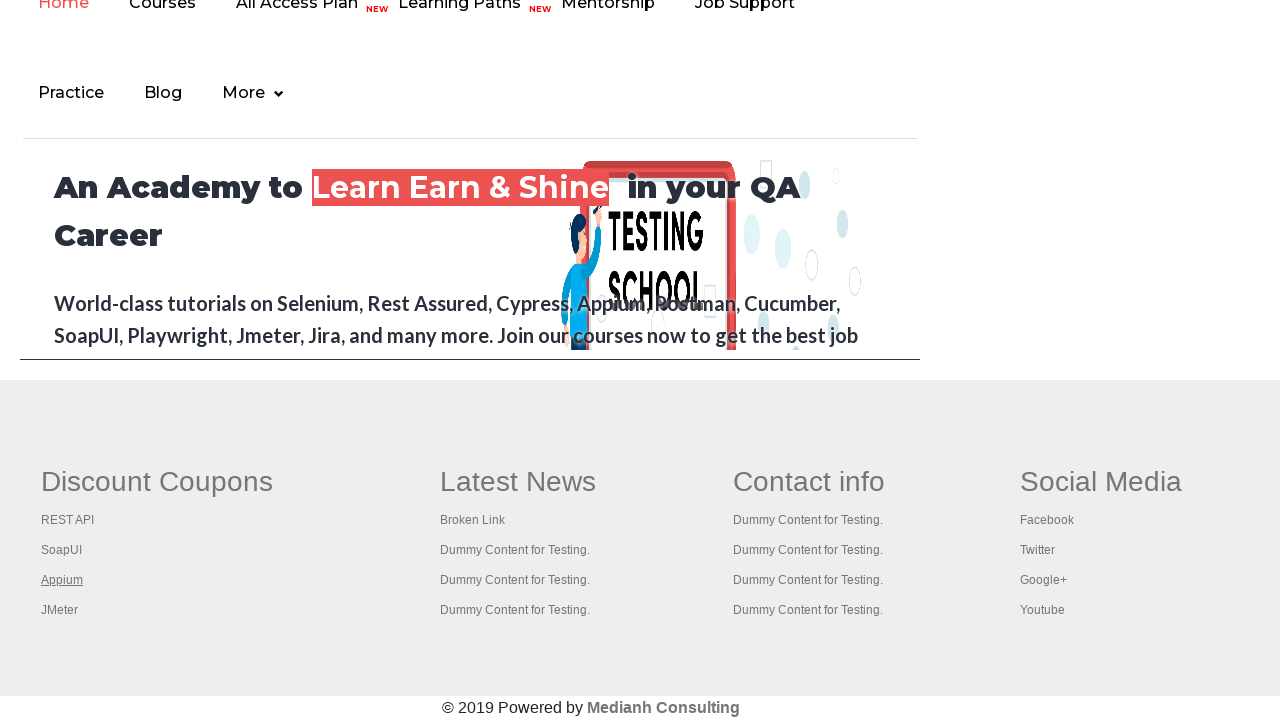

Opened footer link 4 in new tab using Ctrl+Click at (60, 610) on #gf-BIG >> xpath=//tbody/tr/td[1]/ul >> a >> nth=4
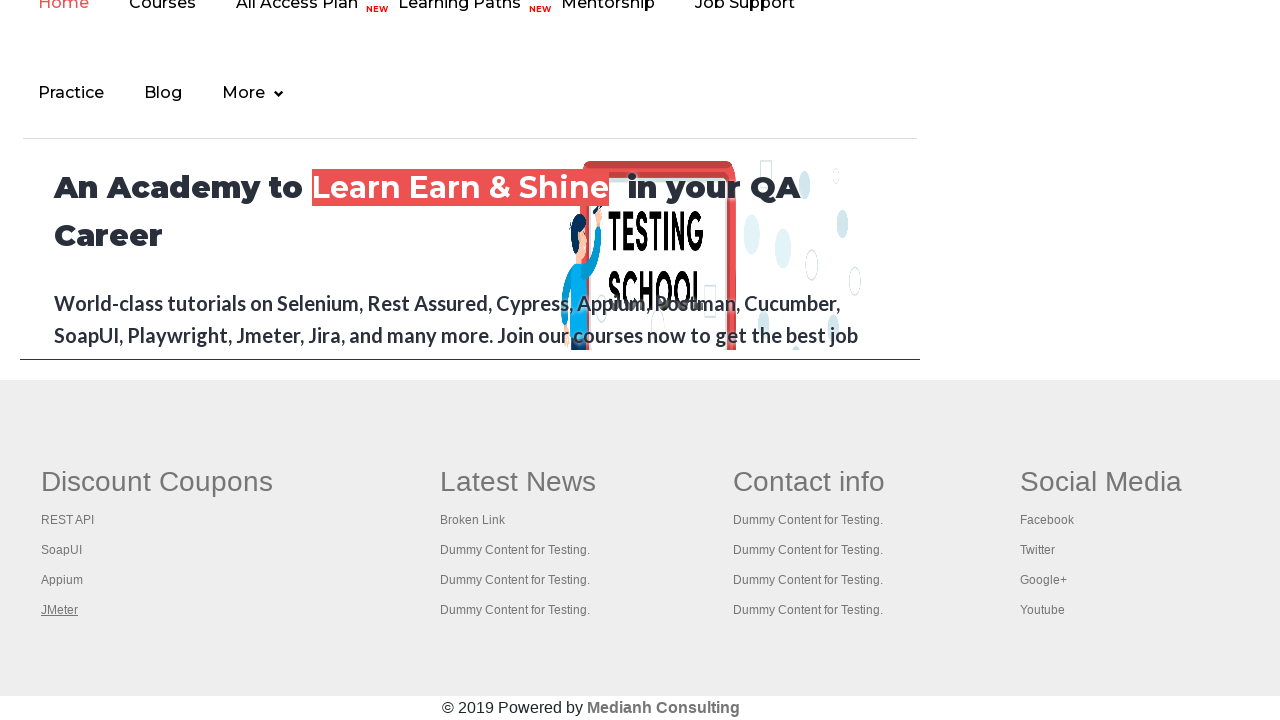

Retrieved all opened pages - found 5 total pages/tabs
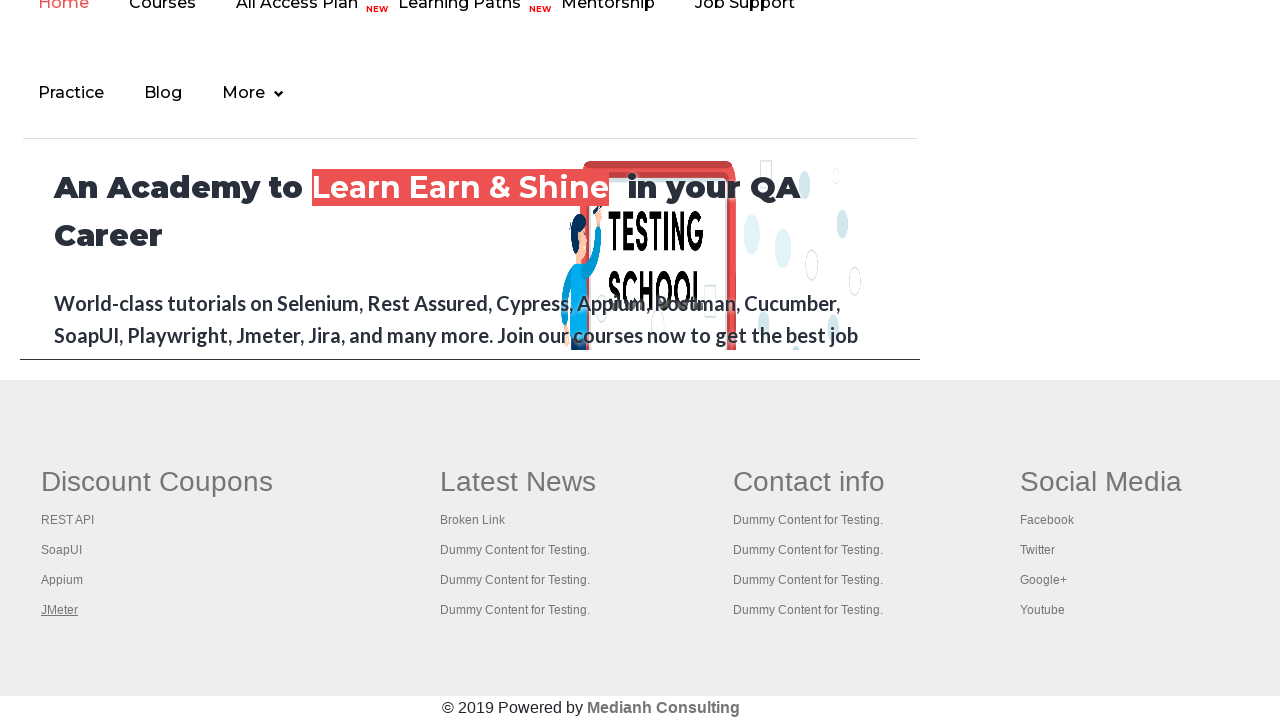

Verified opened page with title: Practice Page
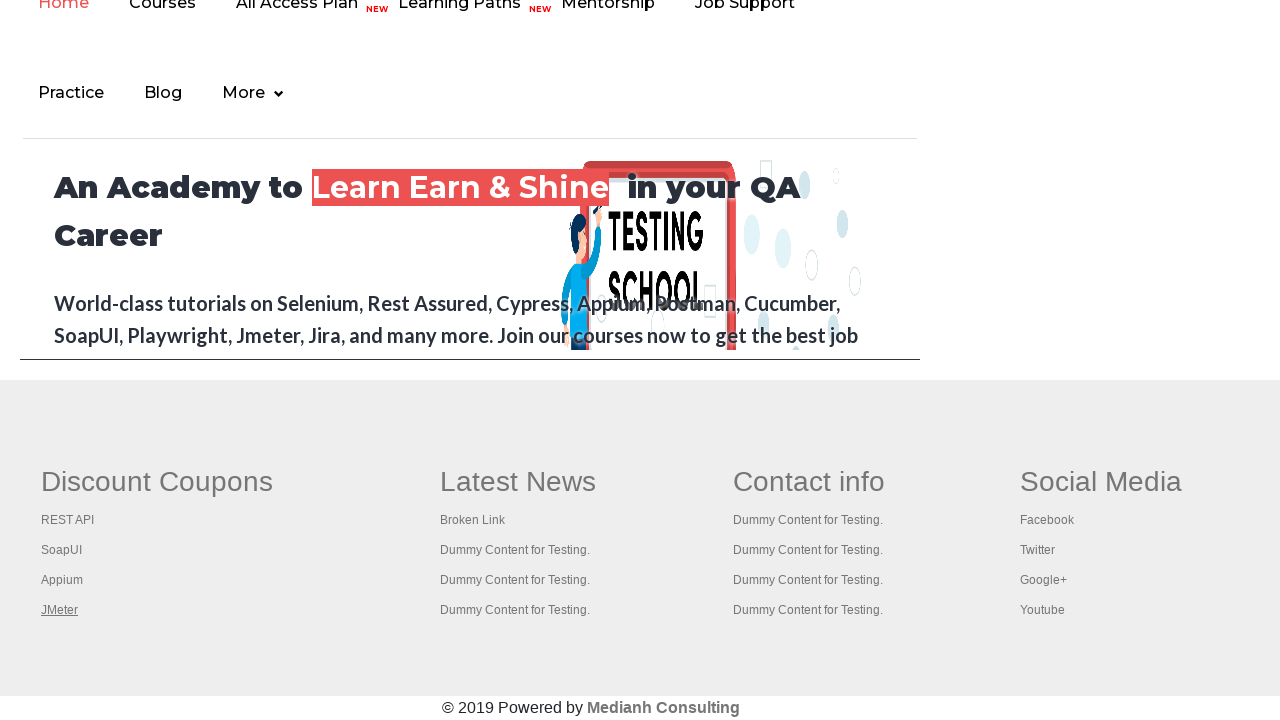

Verified opened page with title: REST API Tutorial
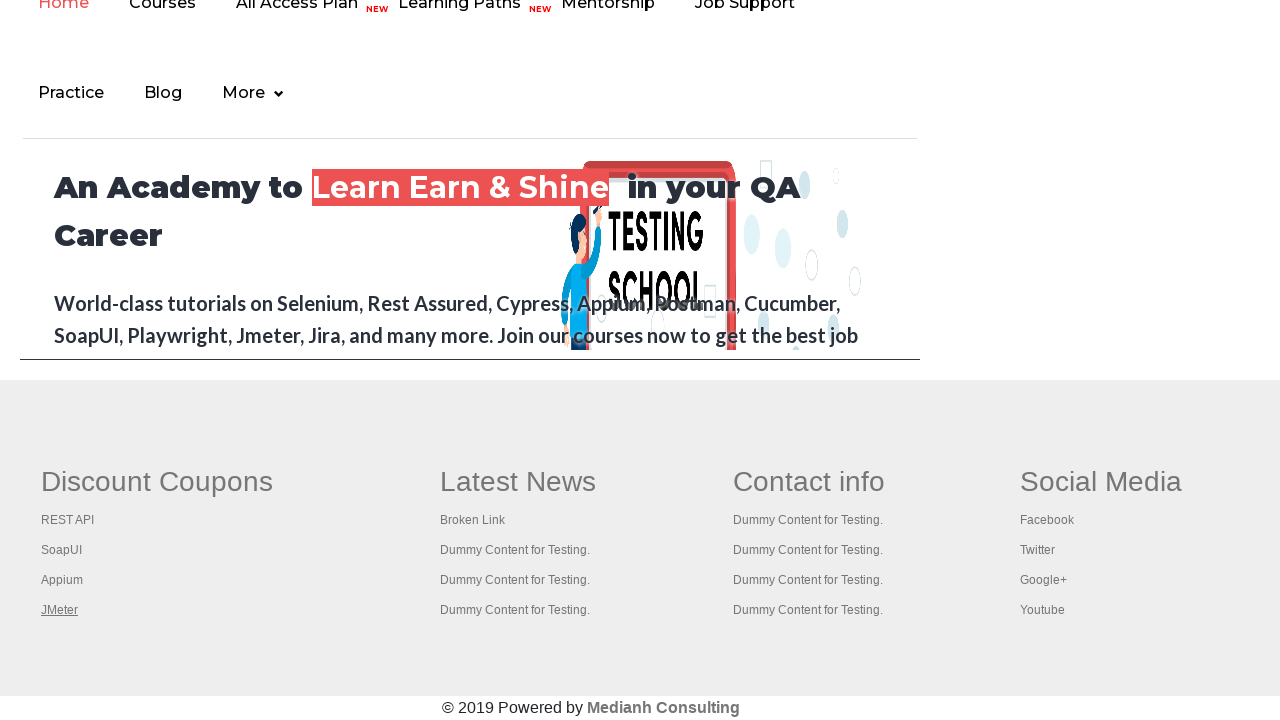

Verified opened page with title: The World’s Most Popular API Testing Tool | SoapUI
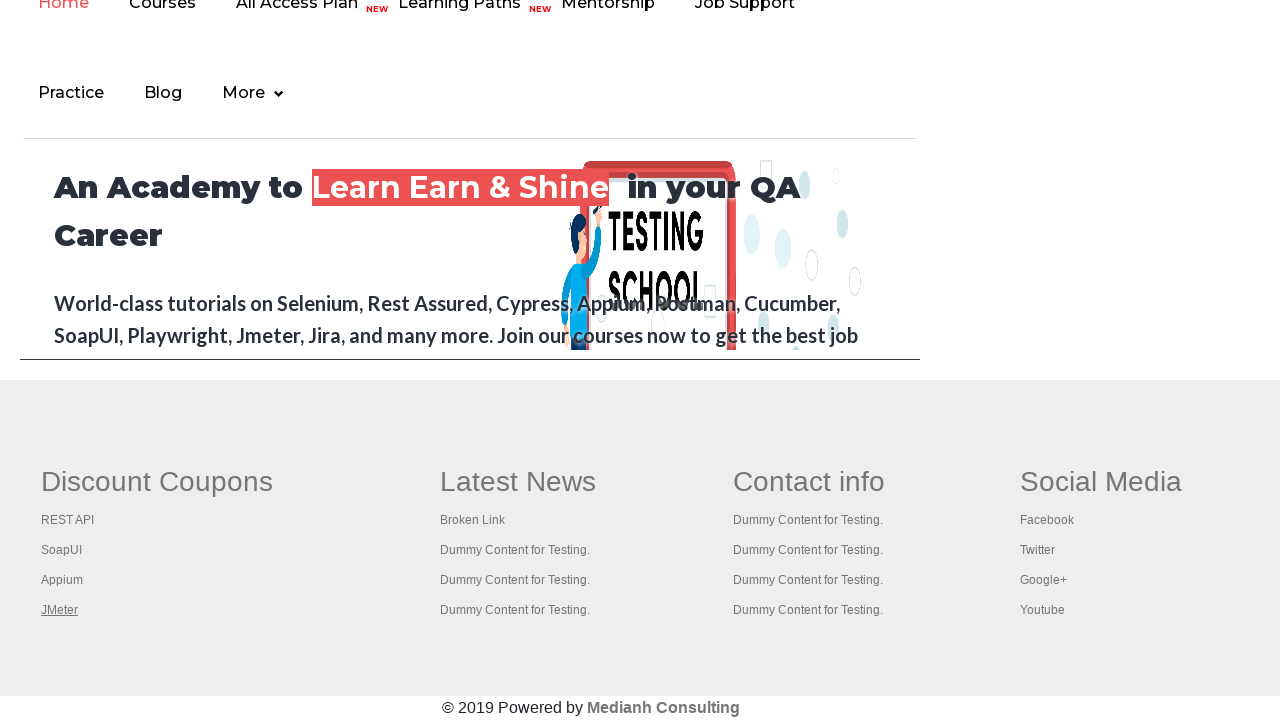

Verified opened page with title: Appium tutorial for Mobile Apps testing | RahulShetty Academy | Rahul
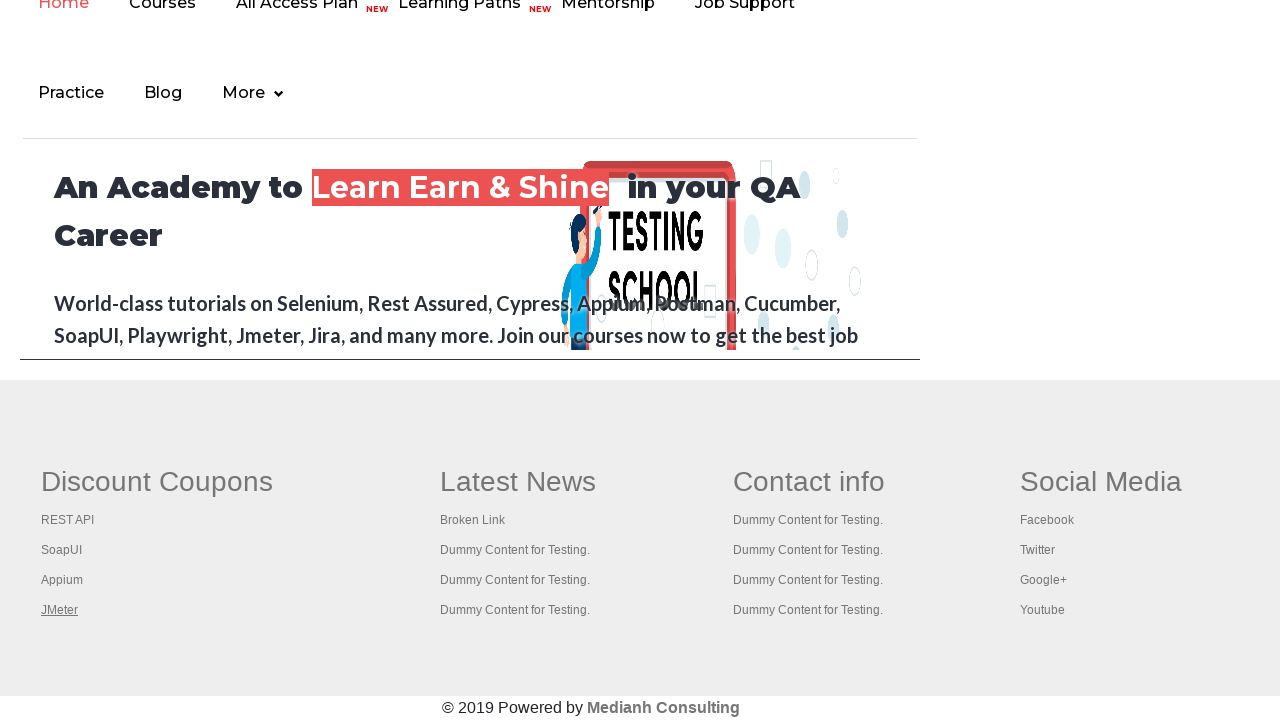

Verified opened page with title: Apache JMeter - Apache JMeter™
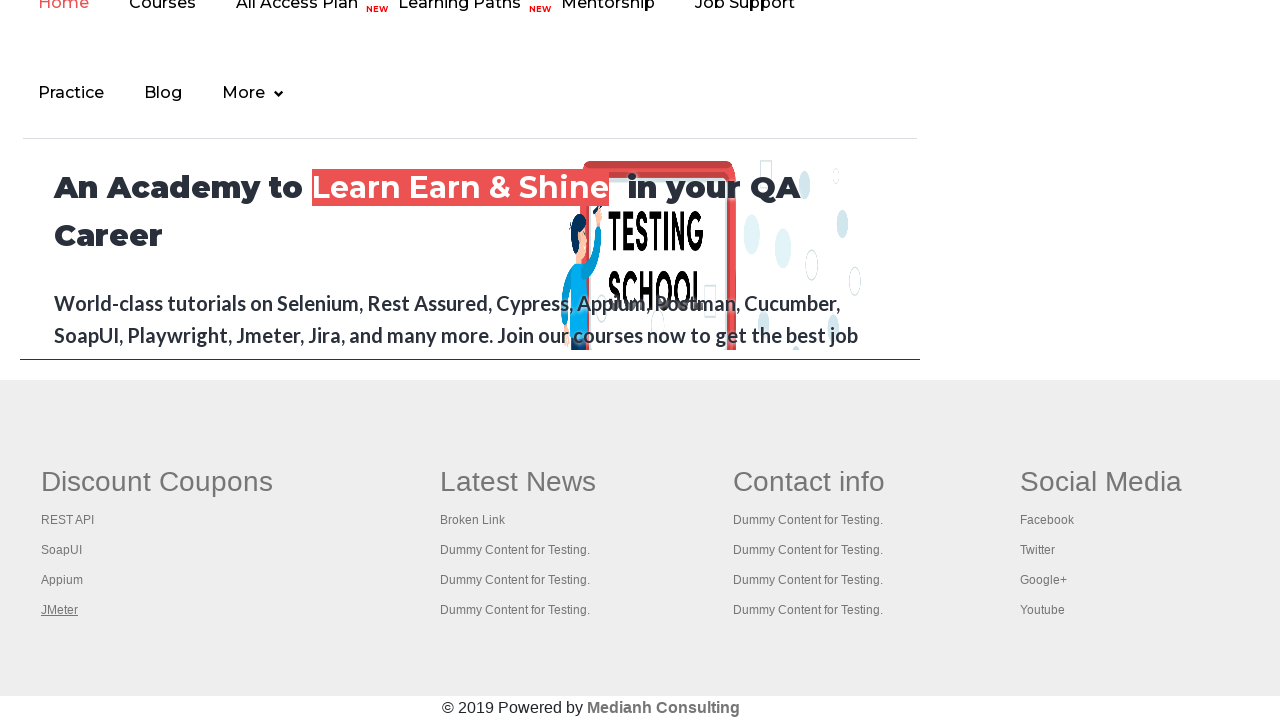

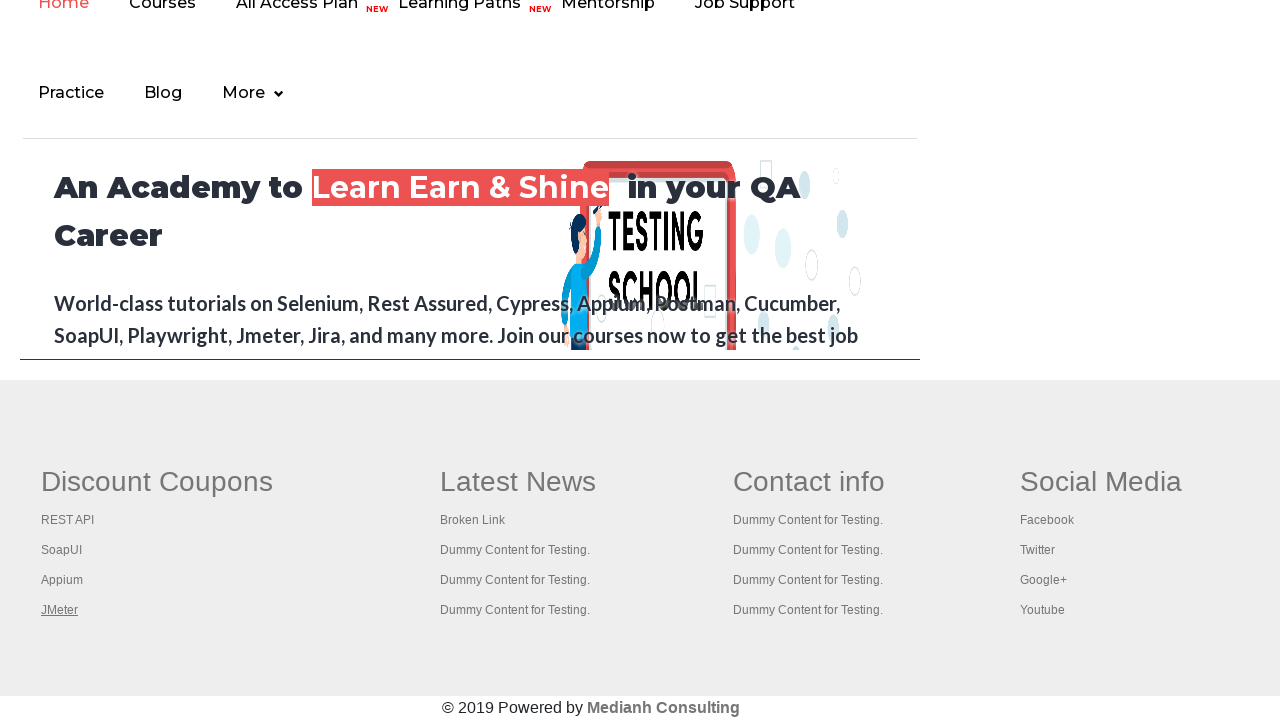